Tests iframe navigation and interaction with HTML select elements in W3Schools tryit editor

Starting URL: https://www.w3schools.com/js/tryit.asp?filename=tryjs_alert

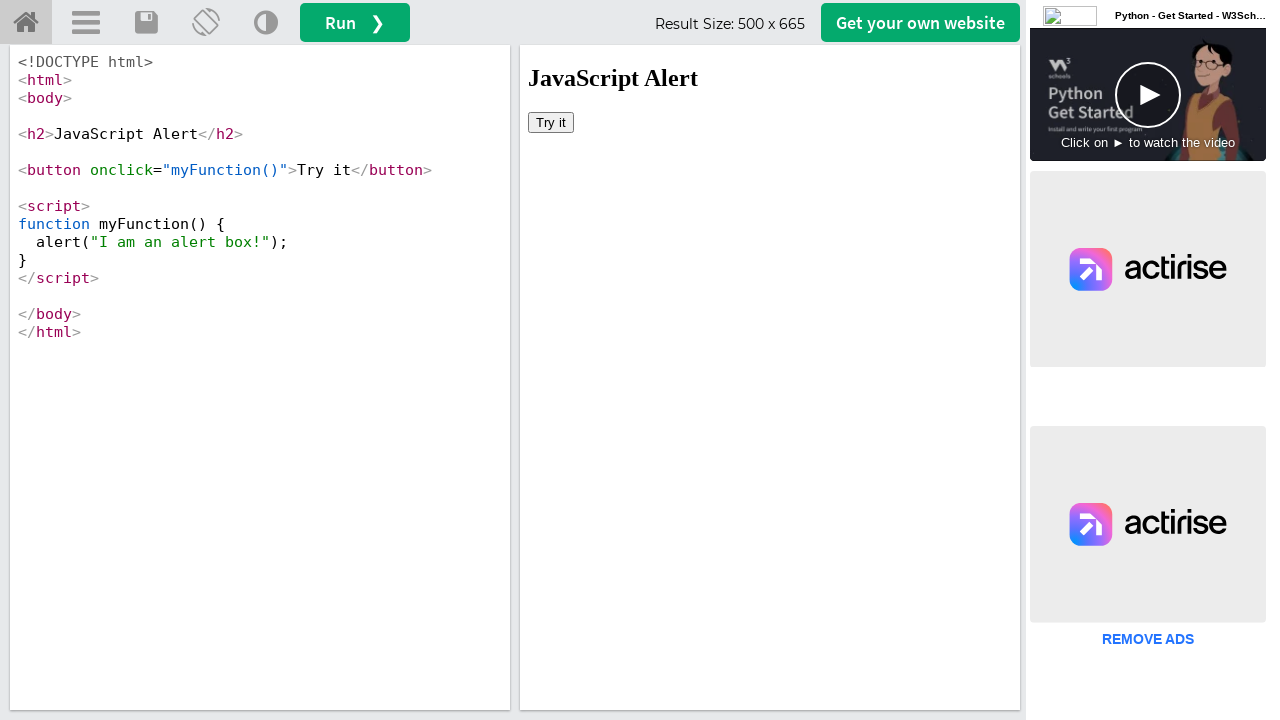

Switched to iframeResult
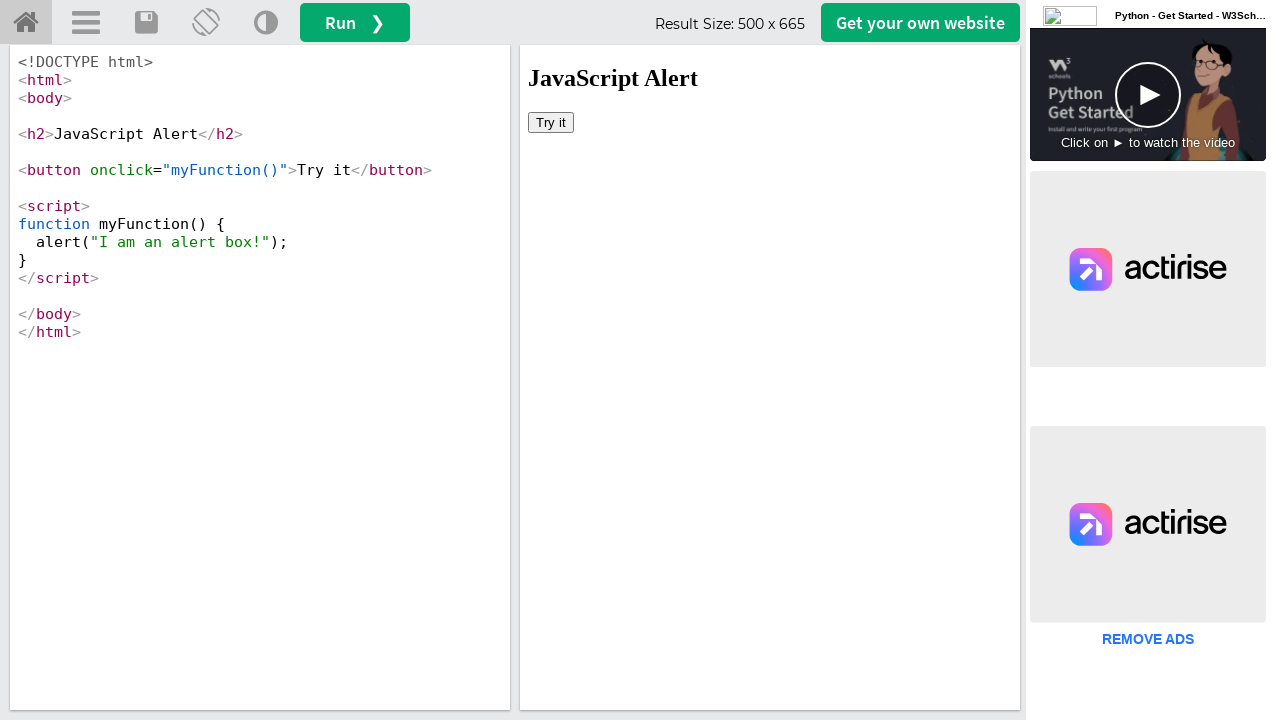

Navigated to W3Schools HTML select element tryit page
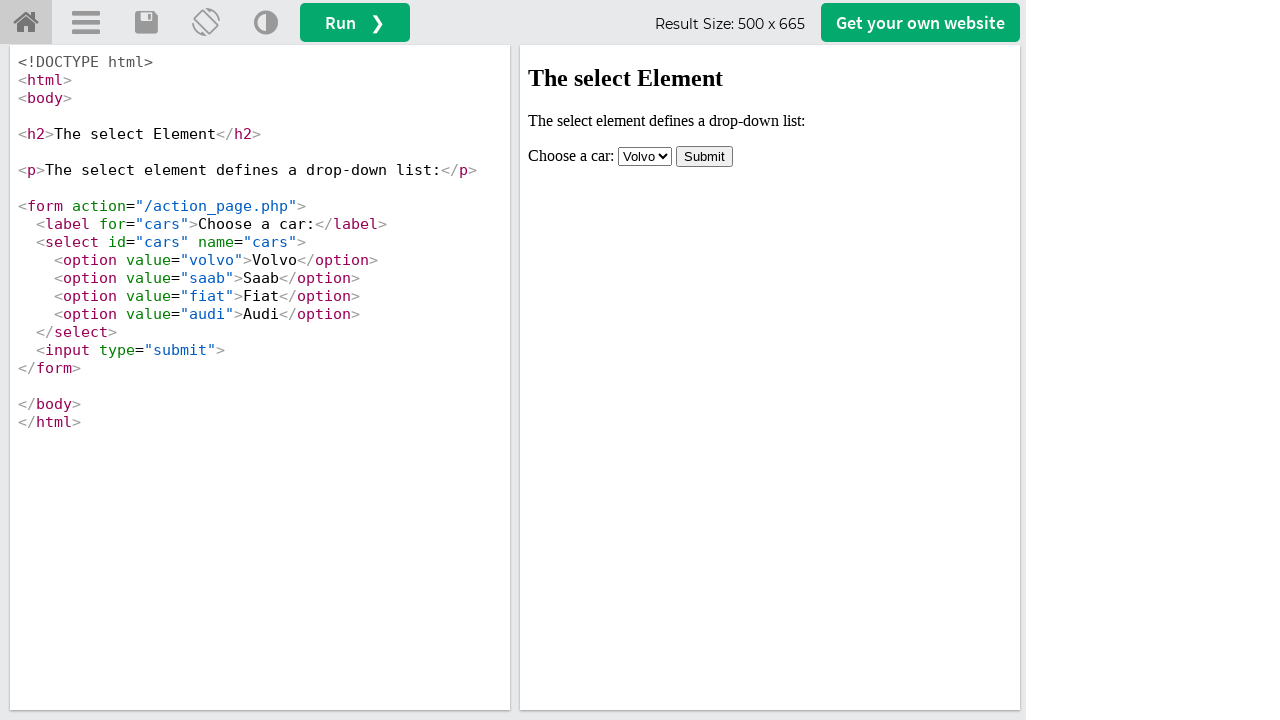

Switched to iframeResult again
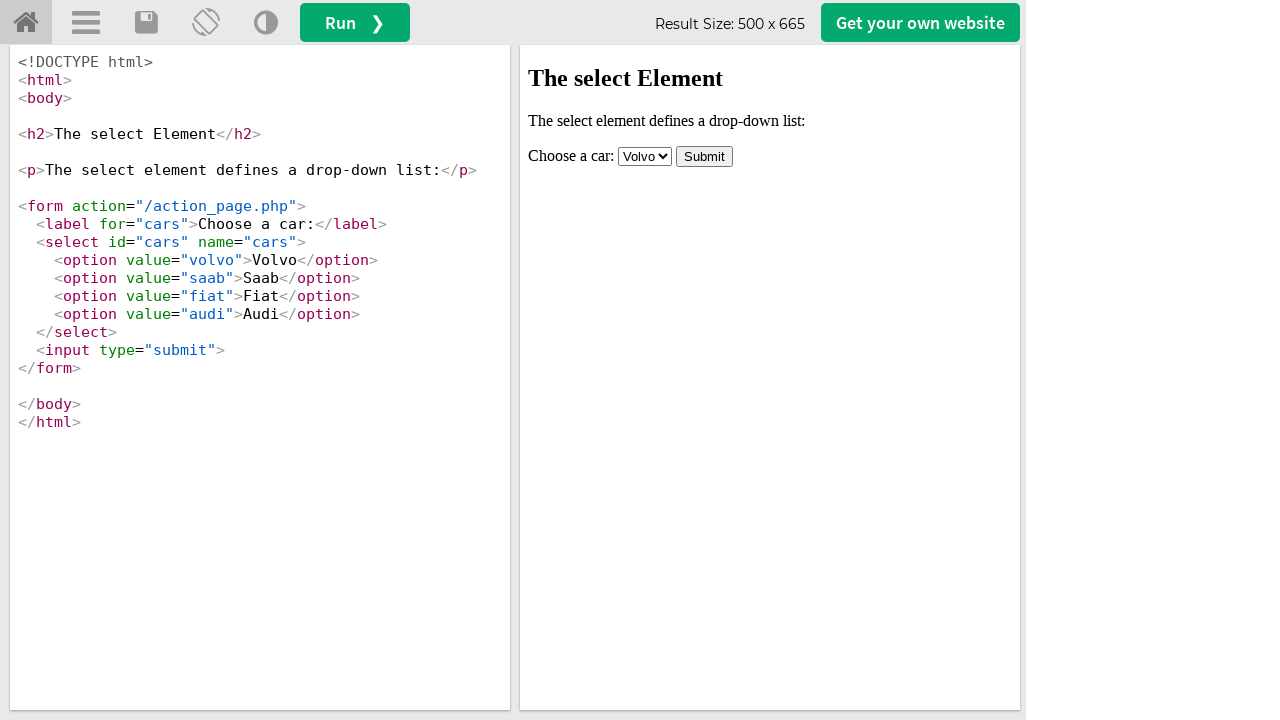

Selected 'saab' option from cars dropdown
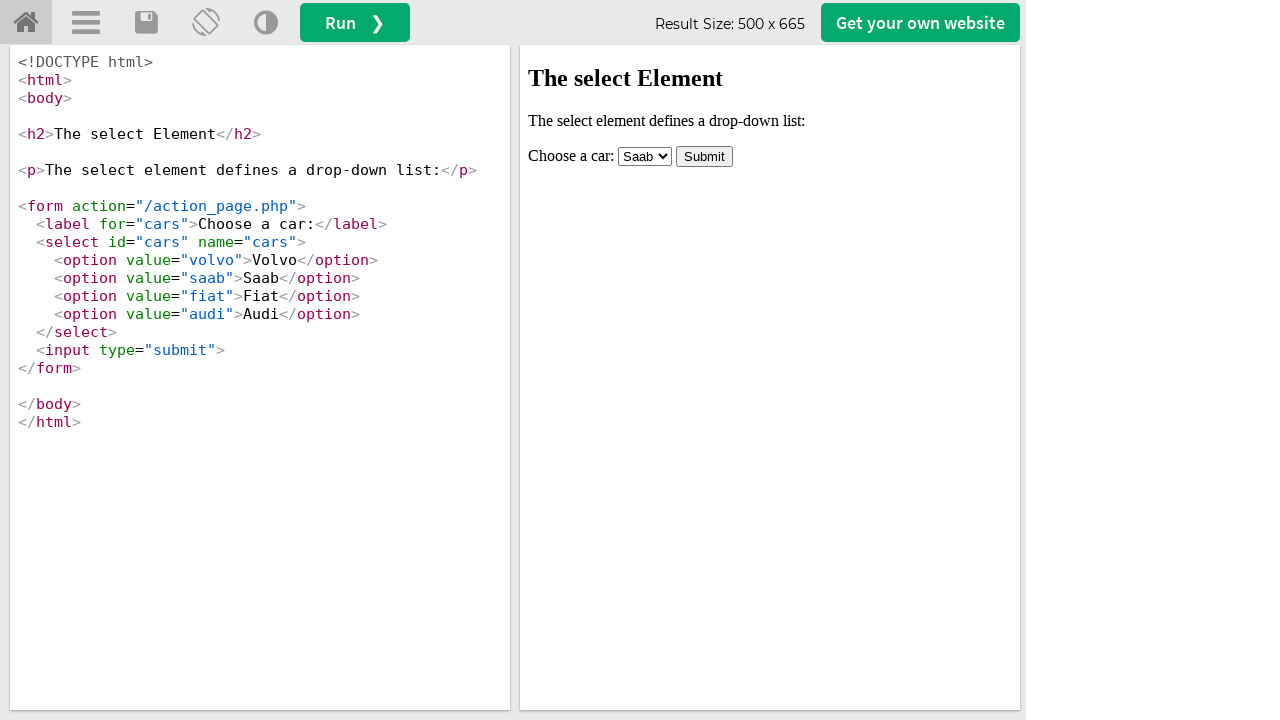

Clicked submit button to submit form at (704, 156) on input[type='submit']
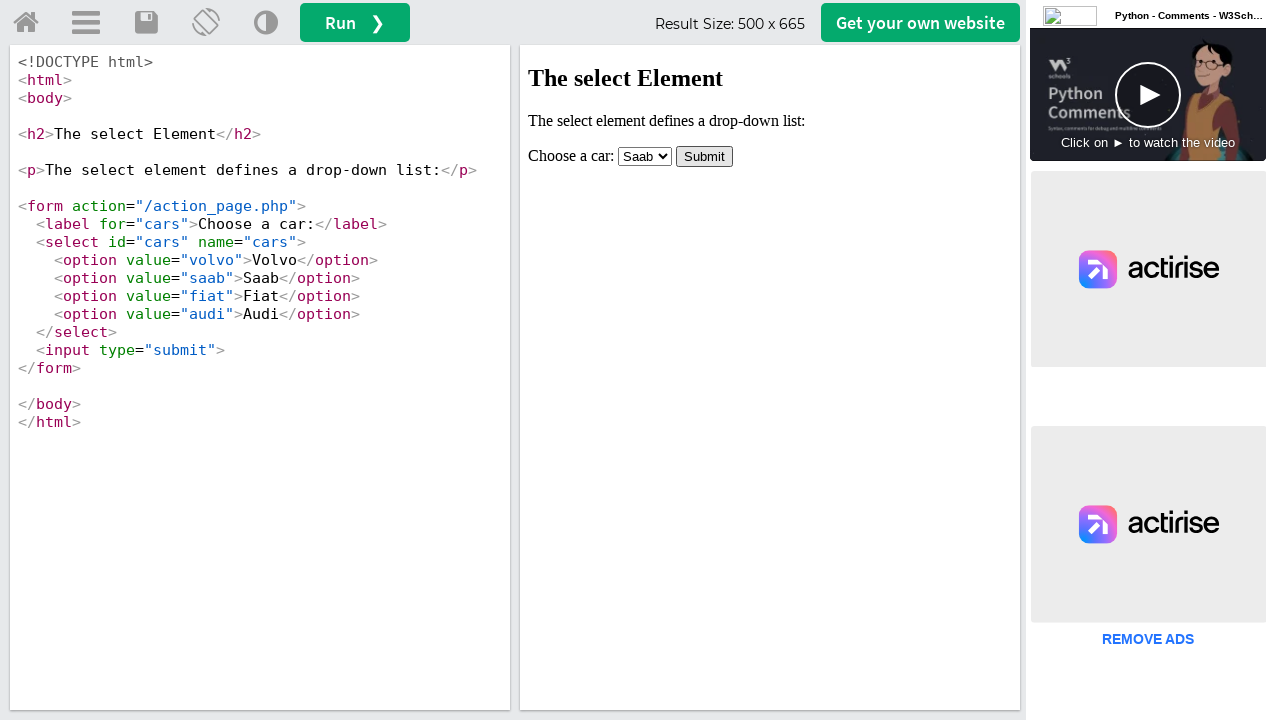

Form submission result loaded, confirmed 'cars=saab' in response
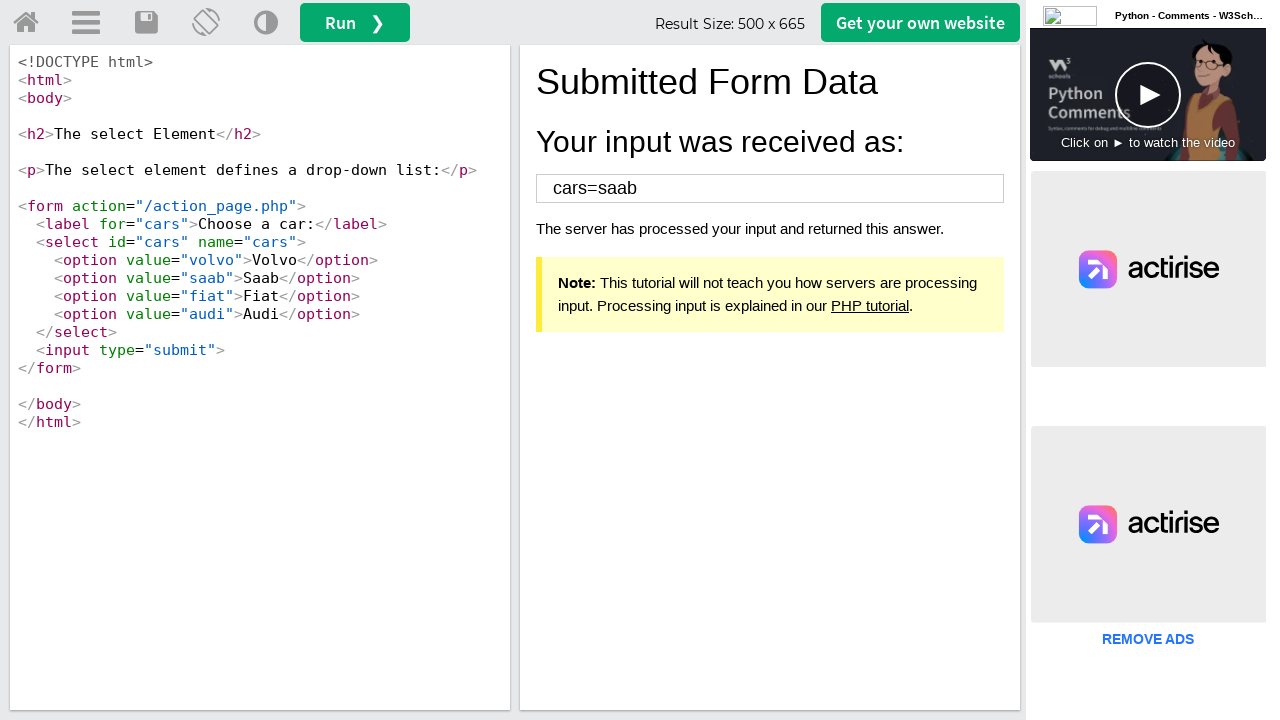

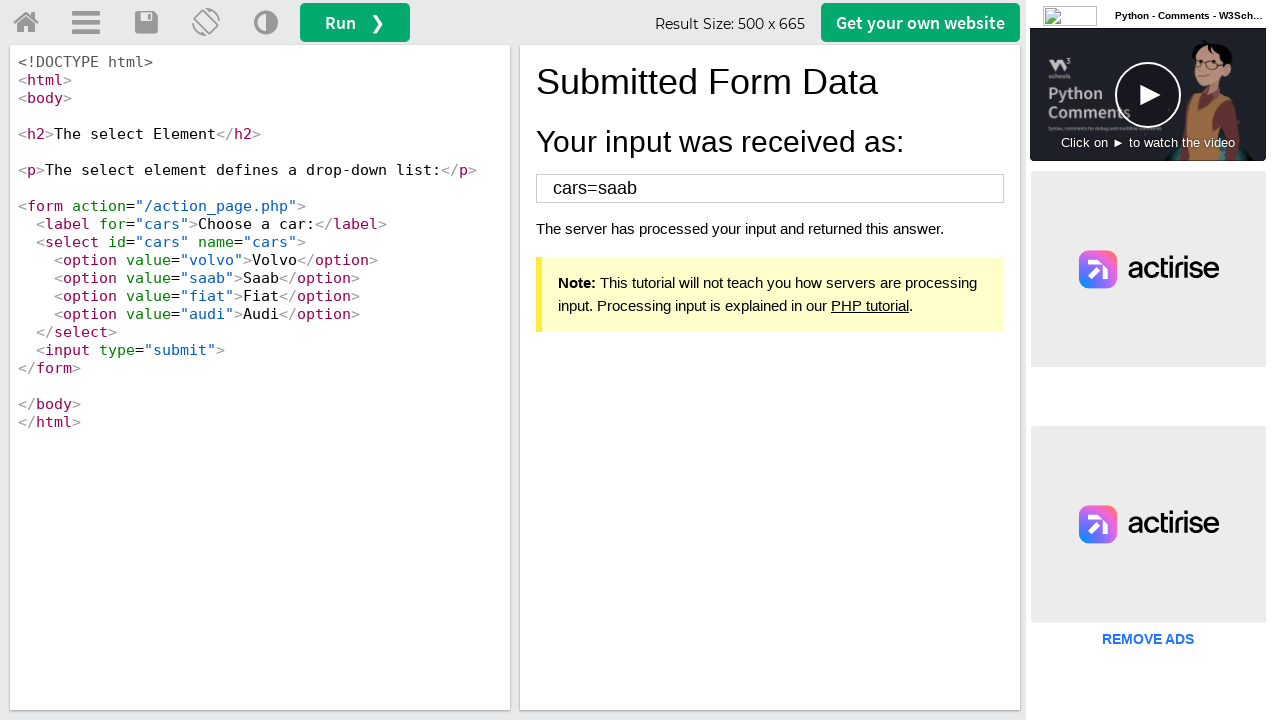